Verifies that the "Remember me on this computer" text label is displayed correctly

Starting URL: https://login.nextbasecrm.com/

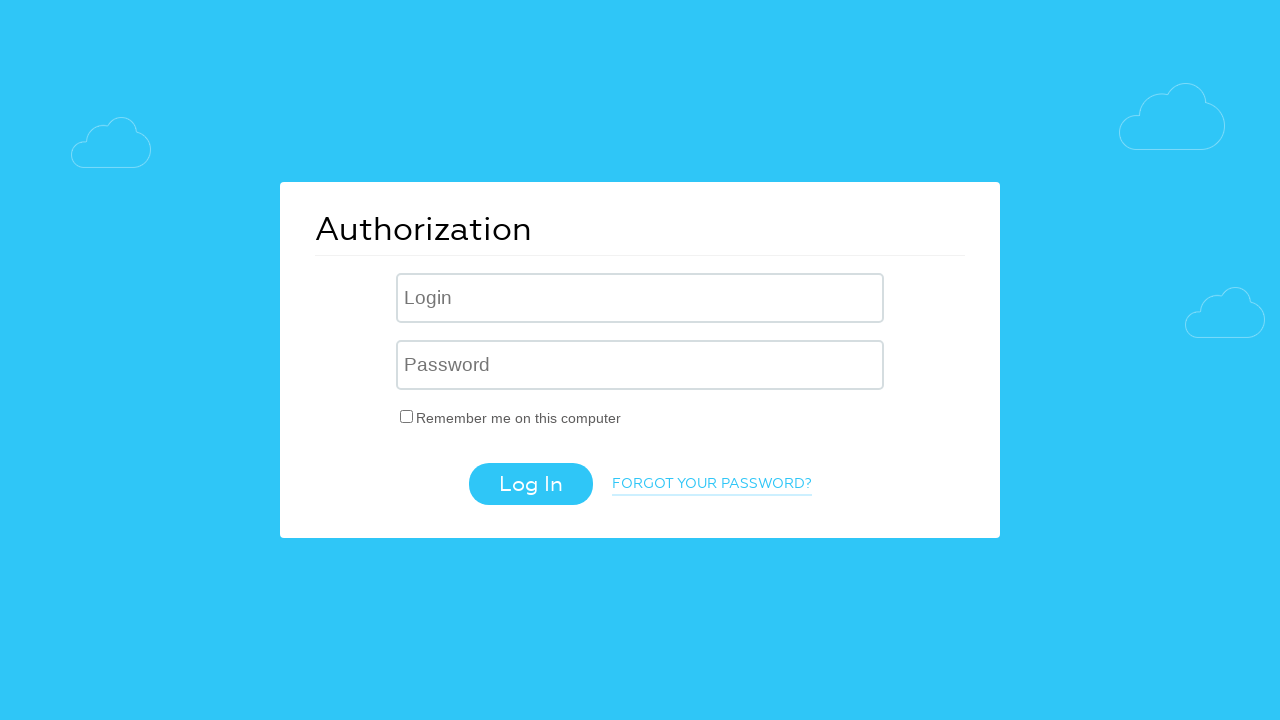

Located 'Remember me on this computer' text element
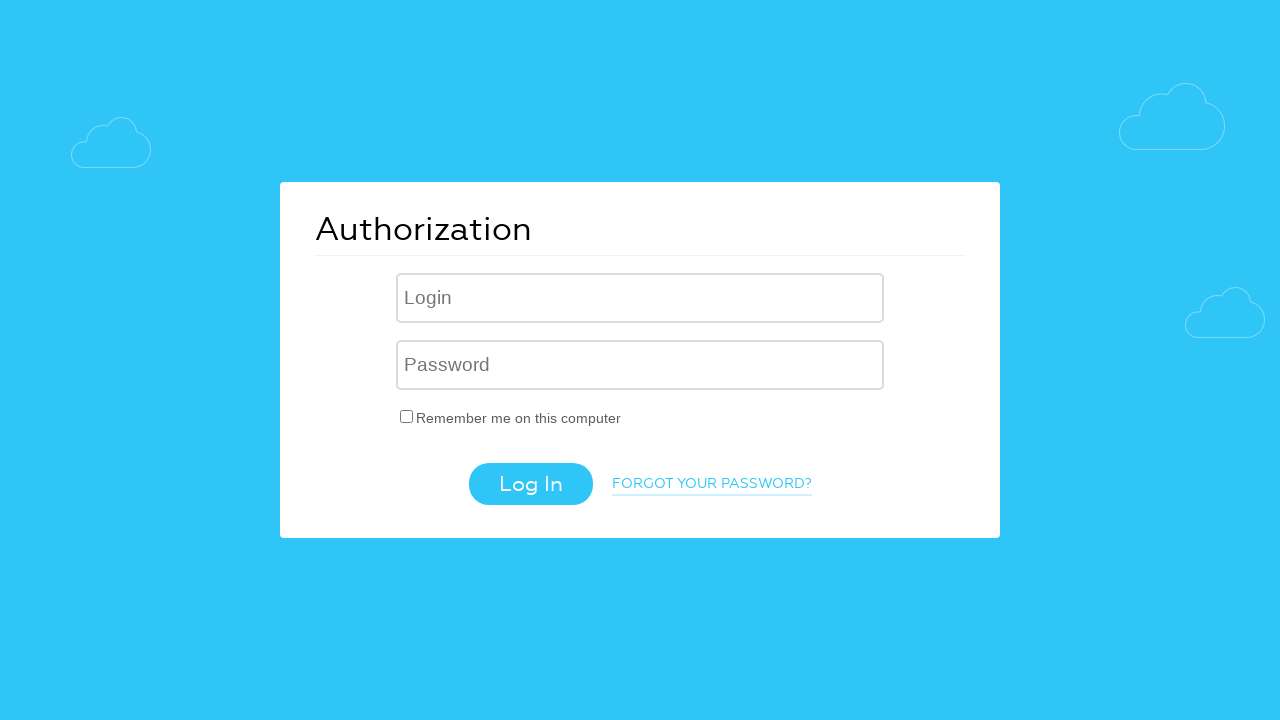

Verified 'Remember me on this computer' label is visible
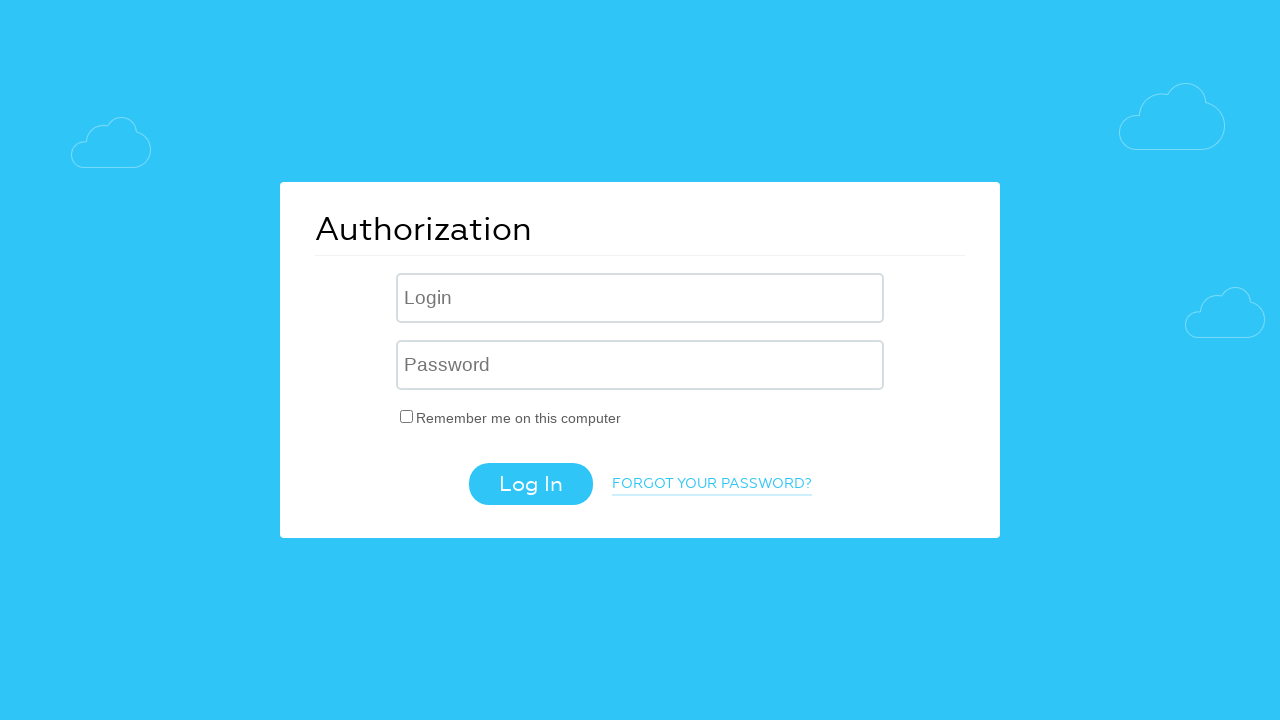

Retrieved text content from 'Remember me on this computer' label
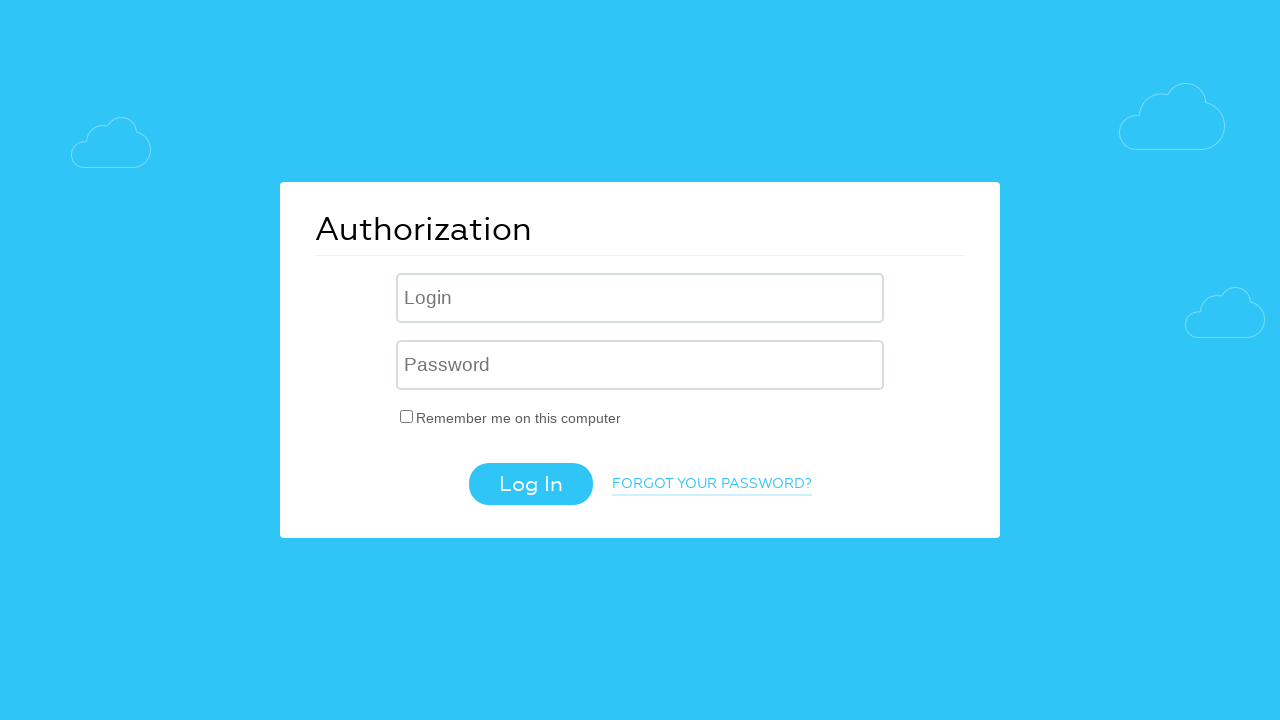

Verified 'Remember me on this computer' text matches expected value
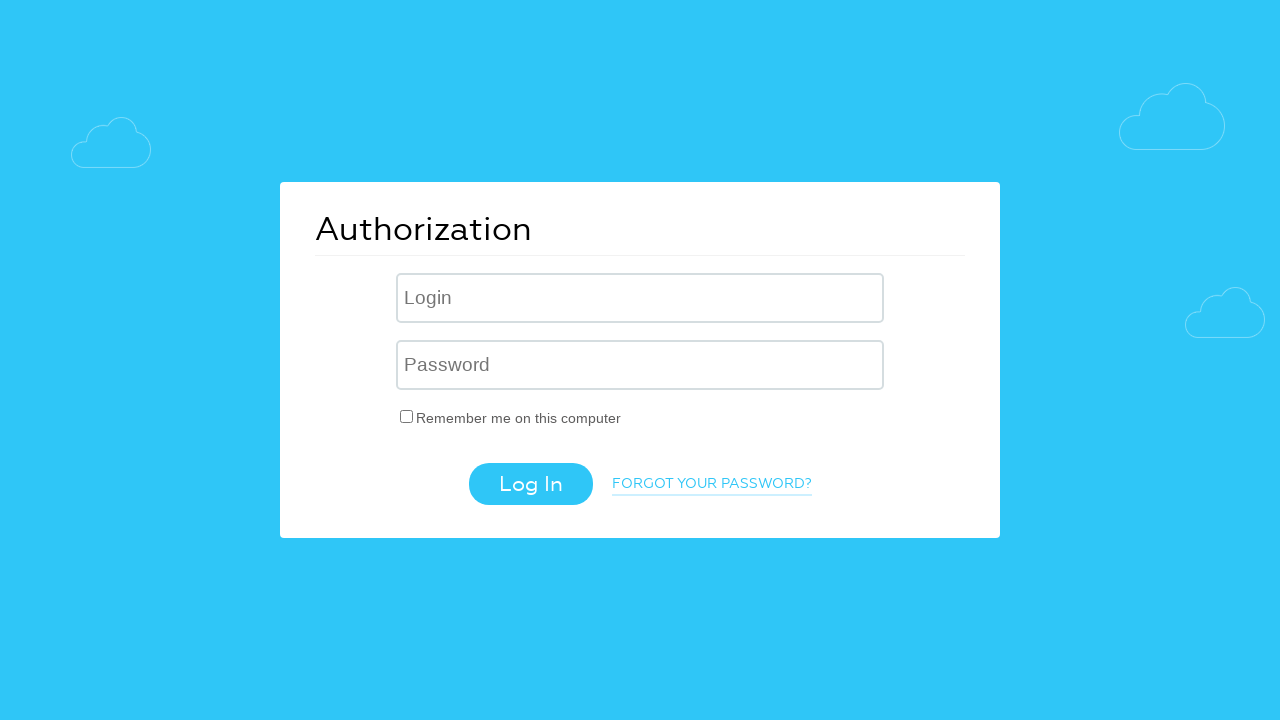

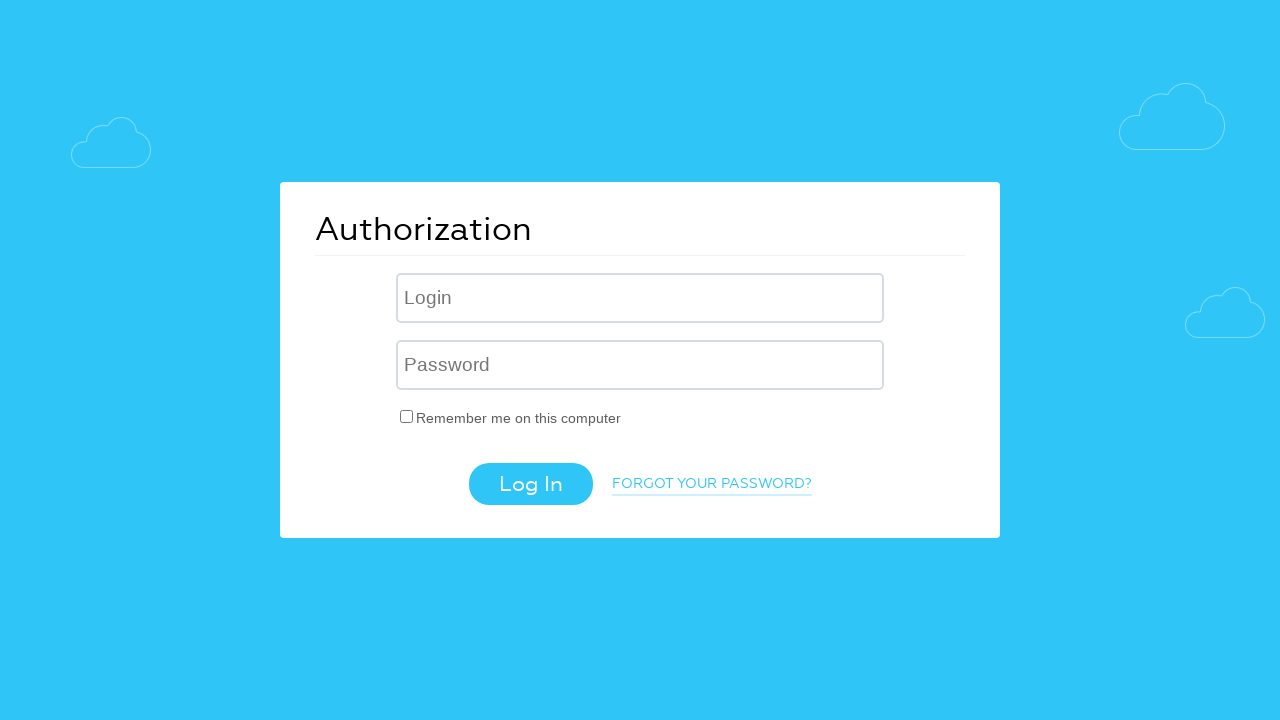